Tests navigation to the horizontal slider page by clicking on the link and verifying the page loads correctly

Starting URL: https://the-internet.herokuapp.com/

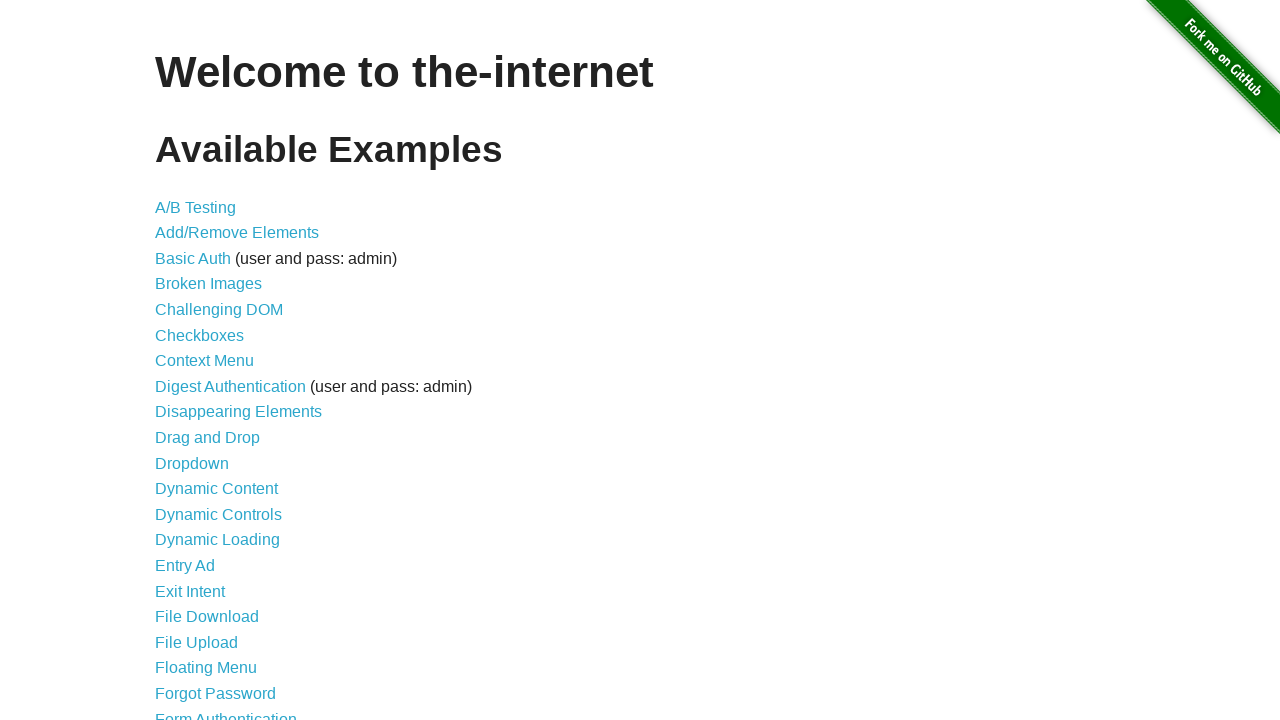

Waited for horizontal slider link to be visible
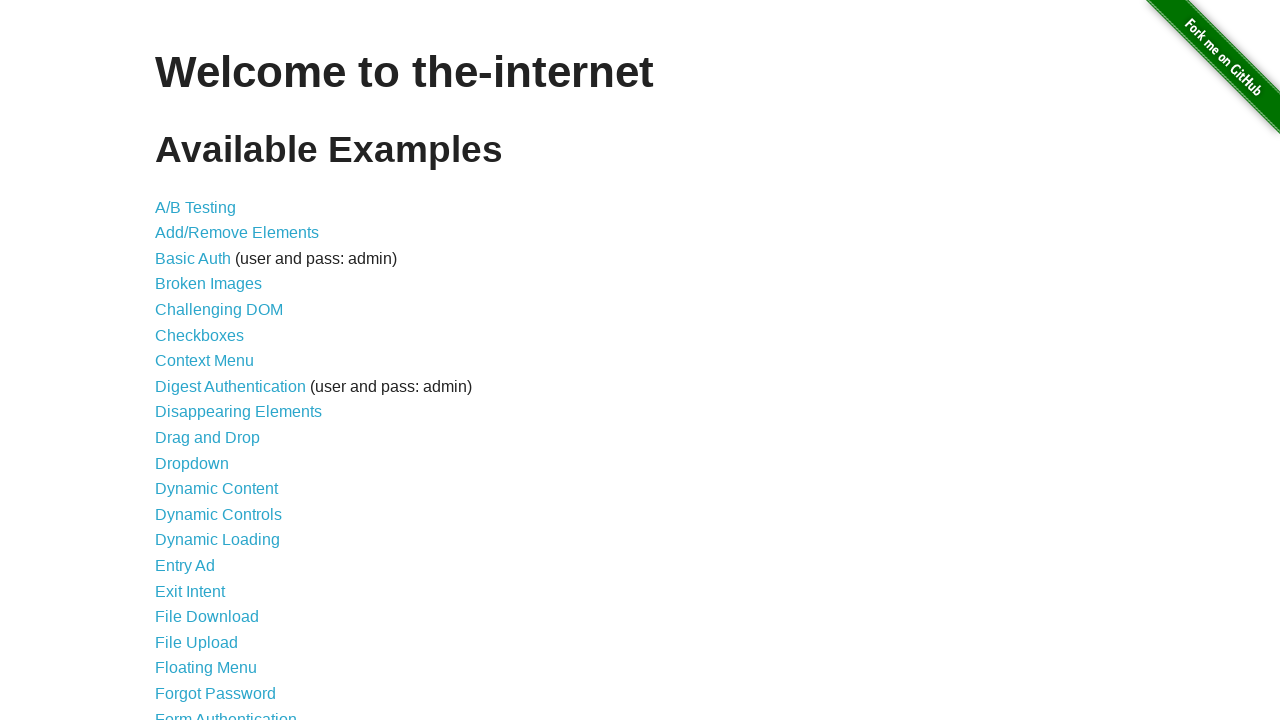

Clicked on horizontal slider link at (214, 361) on xpath=//a [@href='/horizontal_slider']
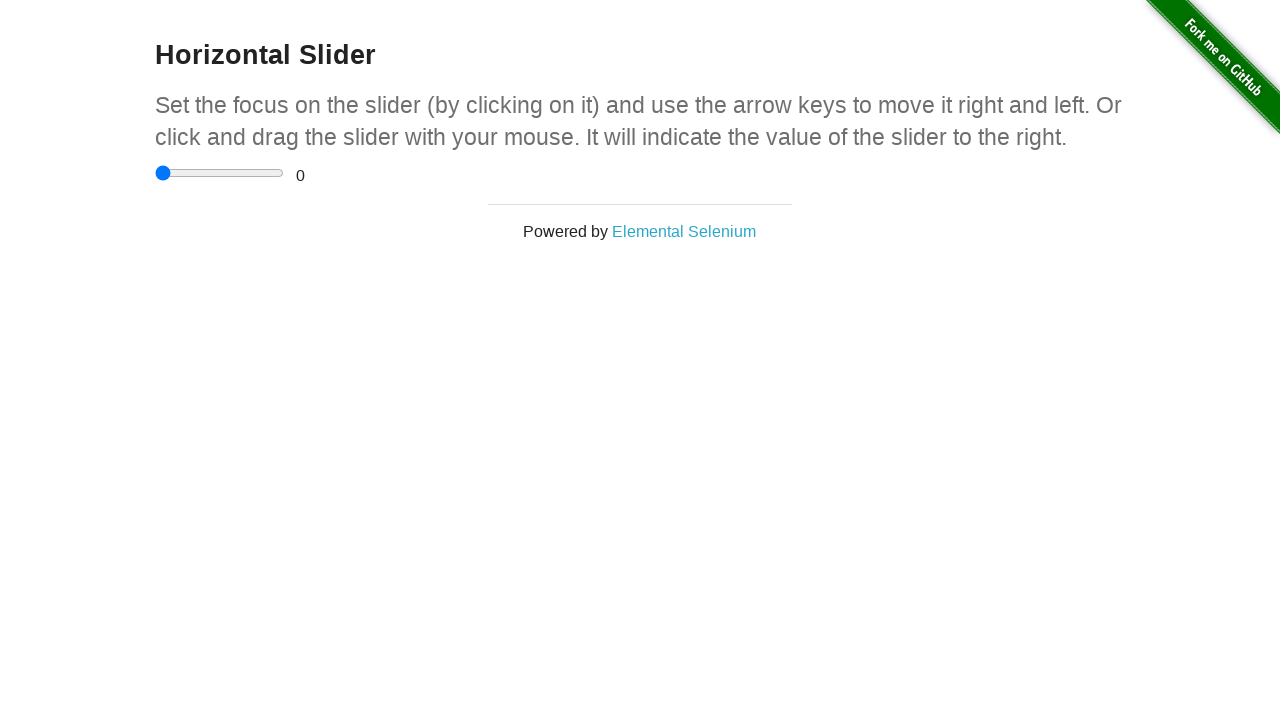

Horizontal Slider page loaded successfully - verified page header
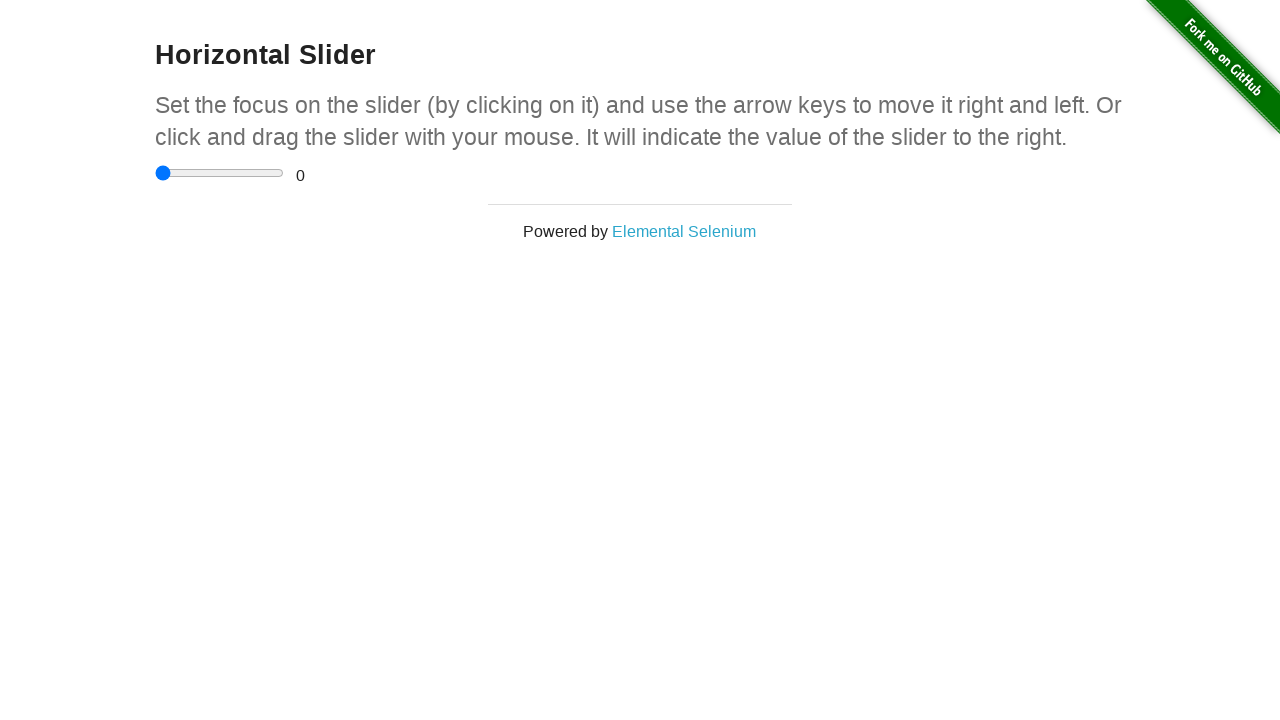

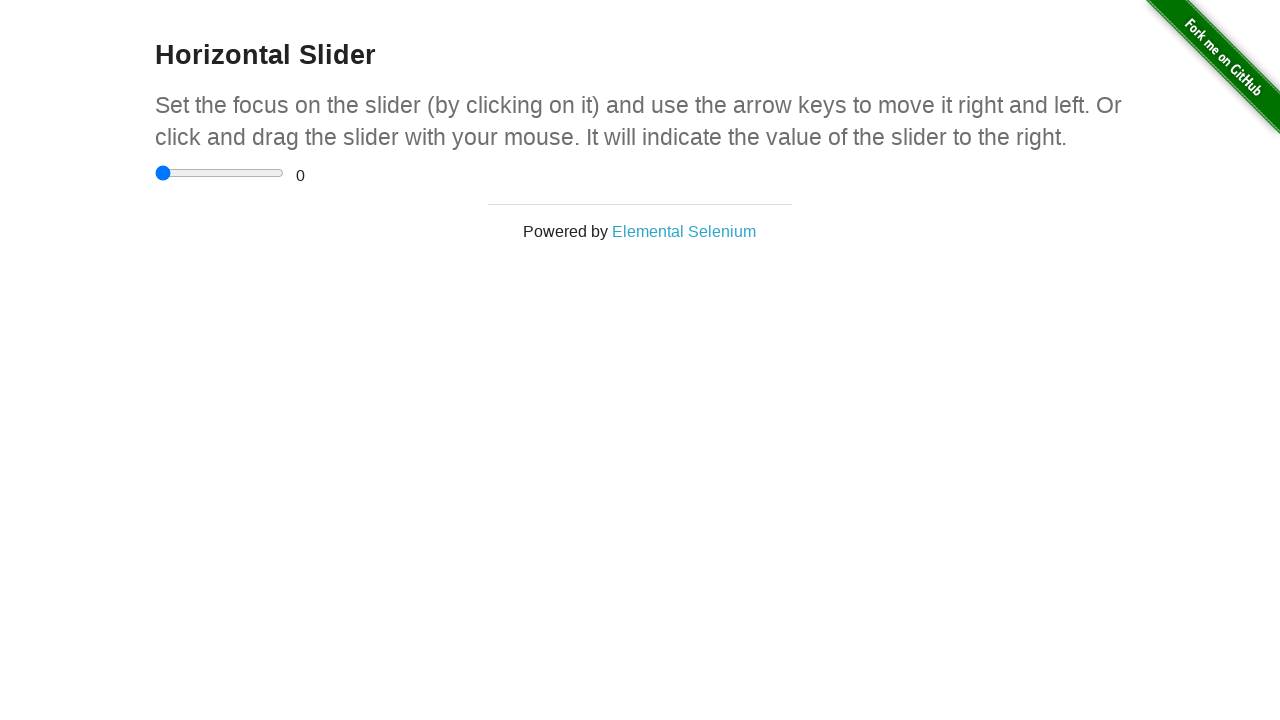